Opens the OrangeHRM demo site and maximizes the browser window to verify the page loads correctly

Starting URL: https://opensource-demo.orangehrmlive.com/

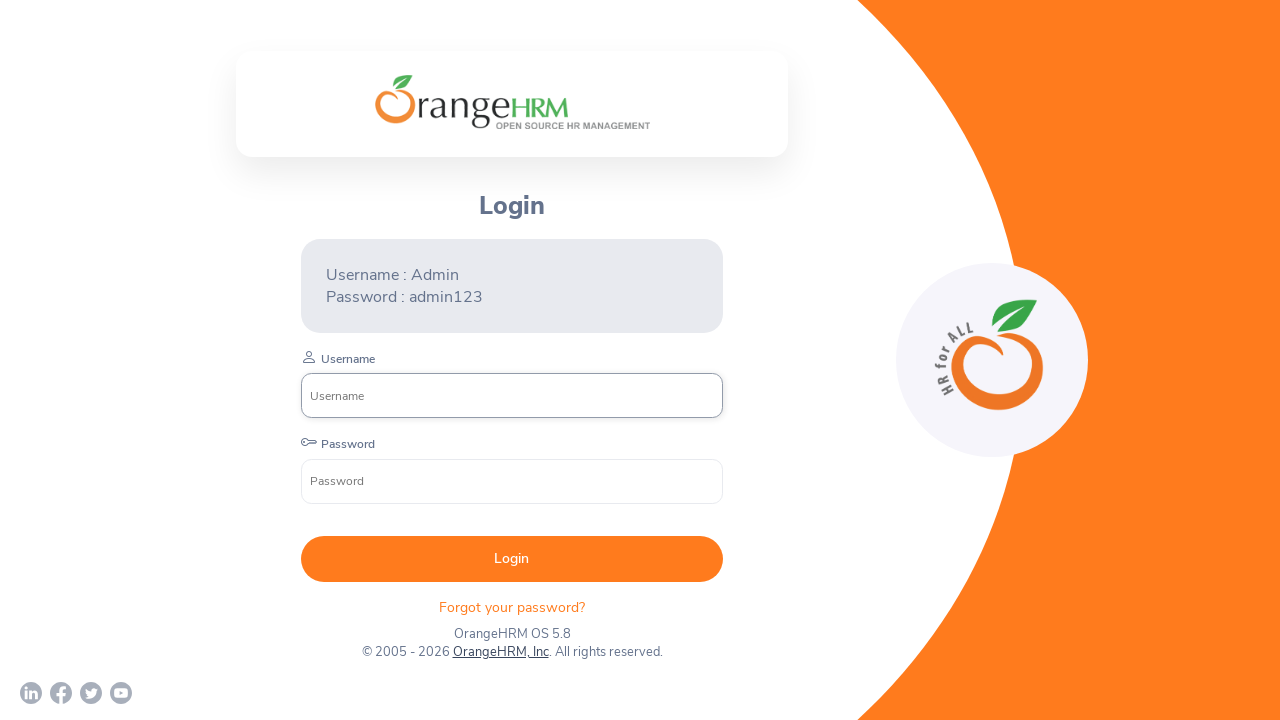

Set viewport size to 1920x1080
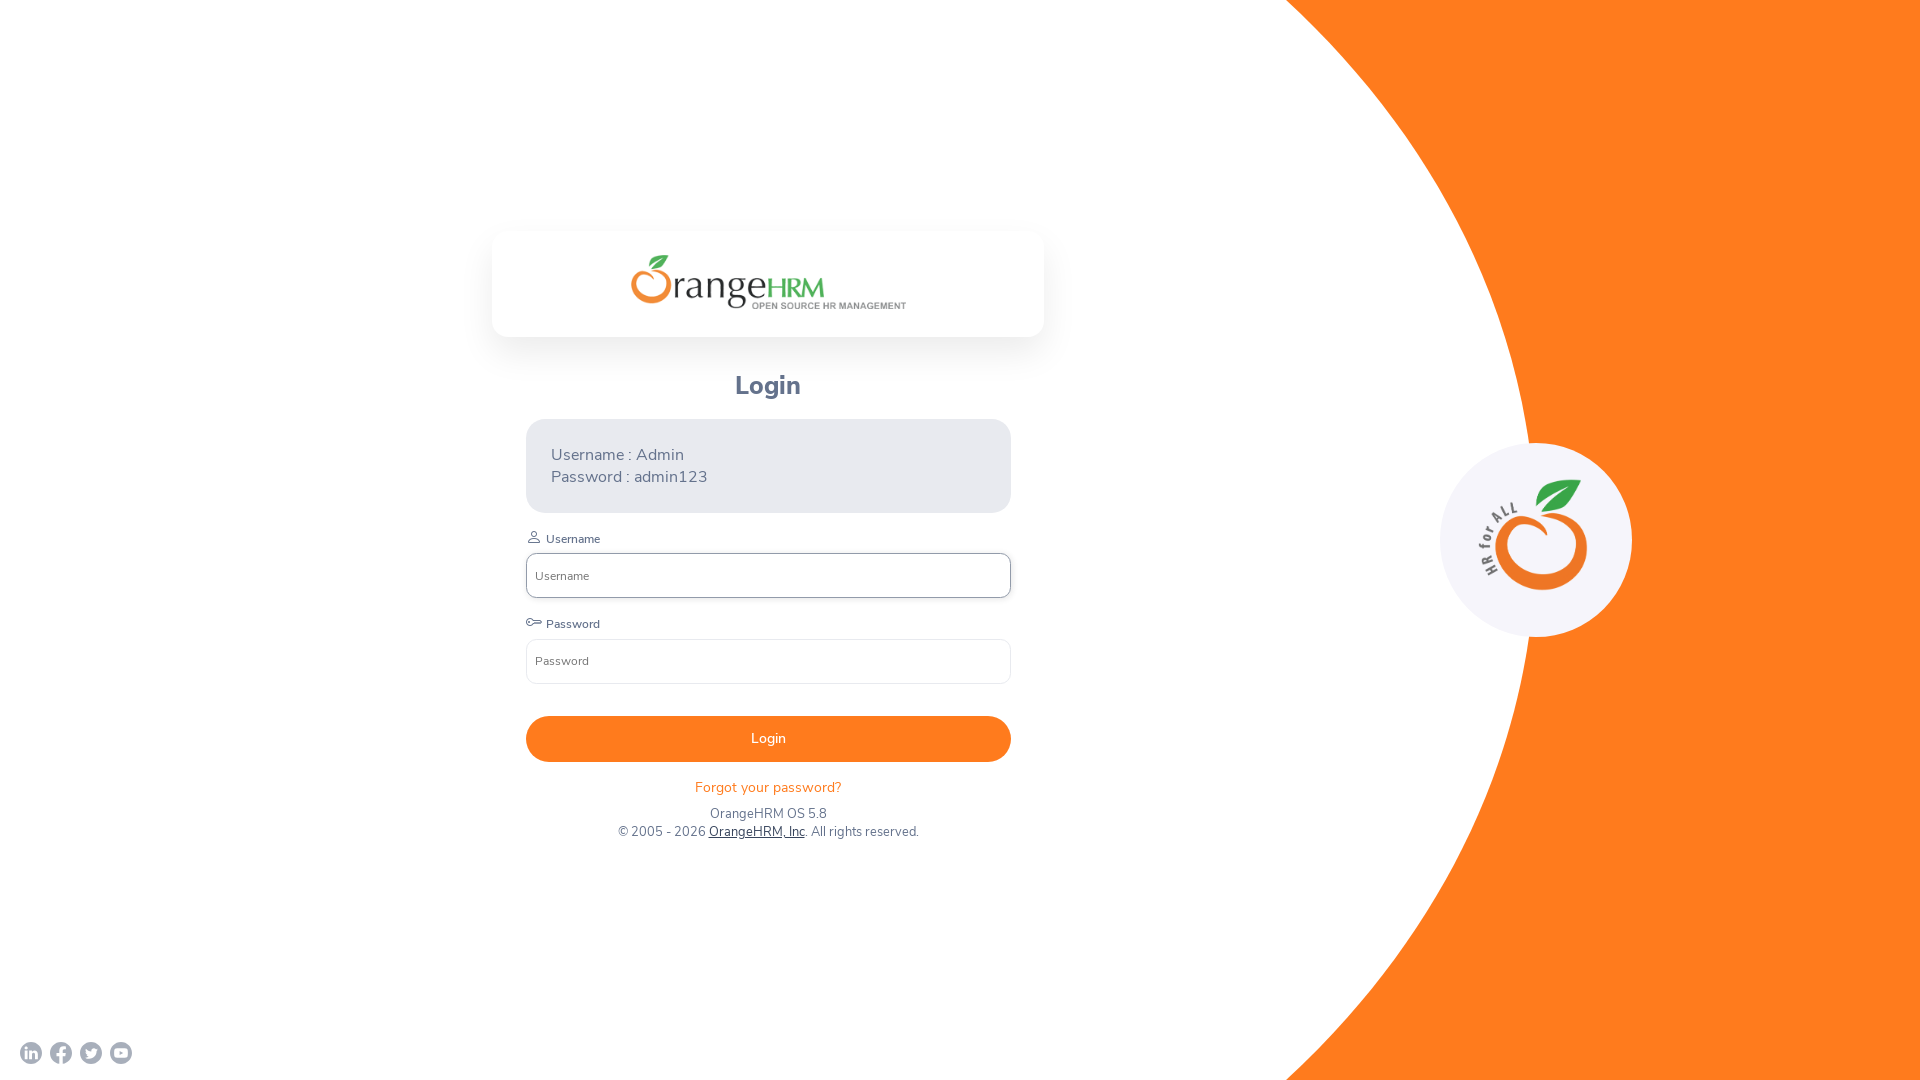

Page DOM content loaded
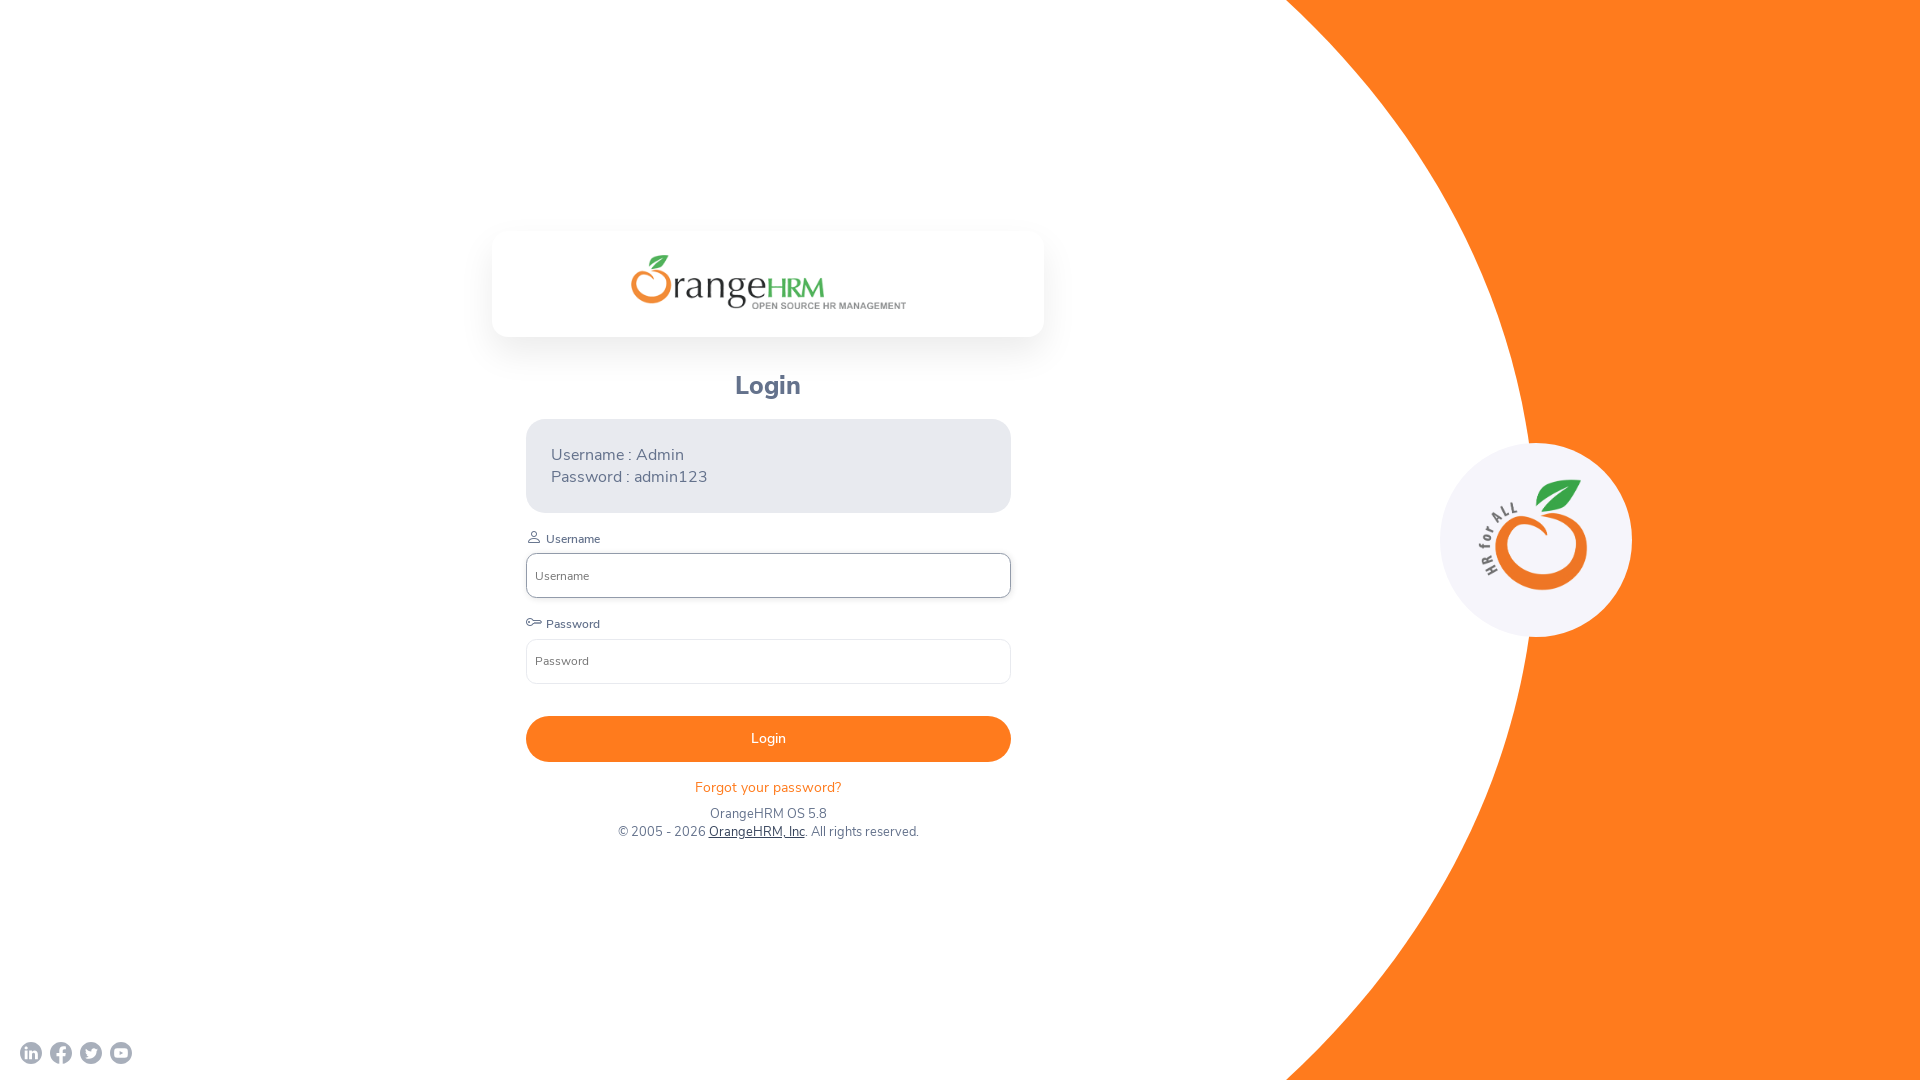

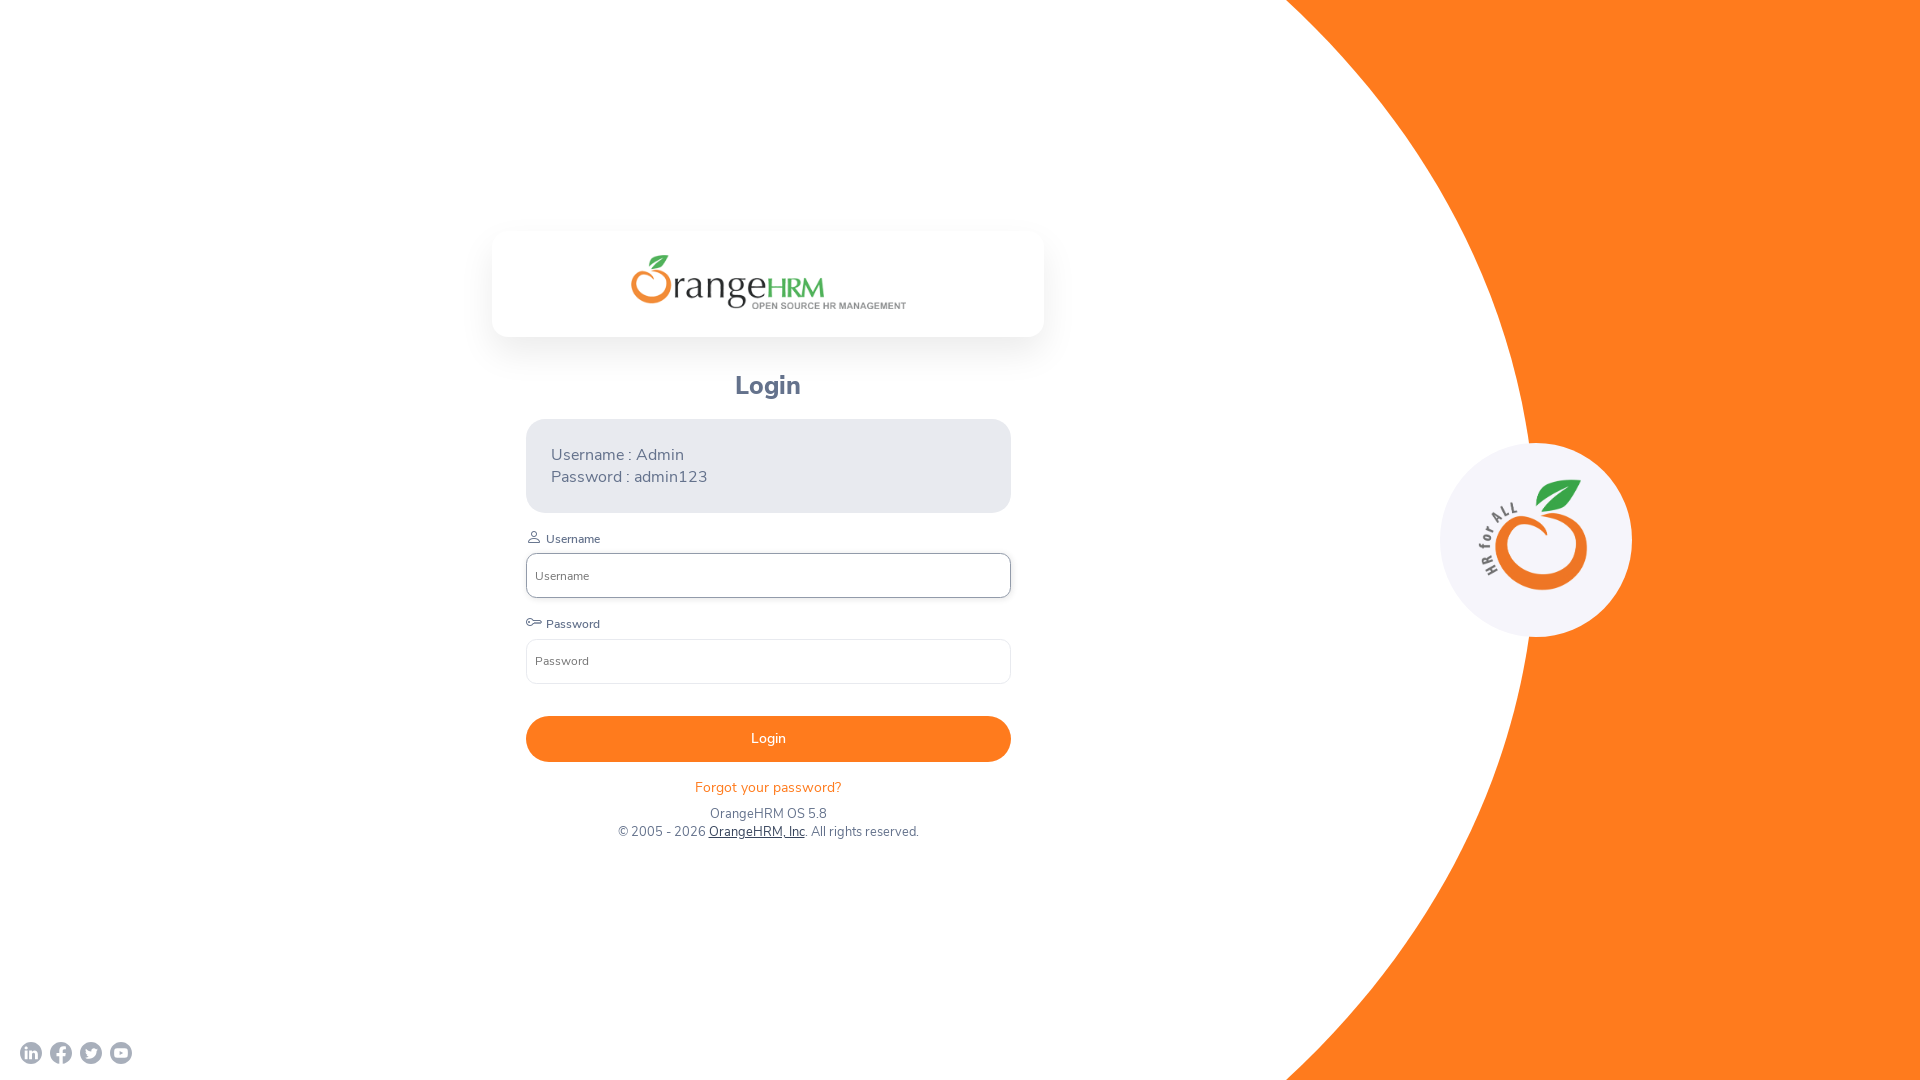